Tests form interactions by selecting a checkbox, choosing from dropdown with the checkbox label text, entering text in an input field, and handling an alert dialog

Starting URL: https://www.rahulshettyacademy.com/AutomationPractice/

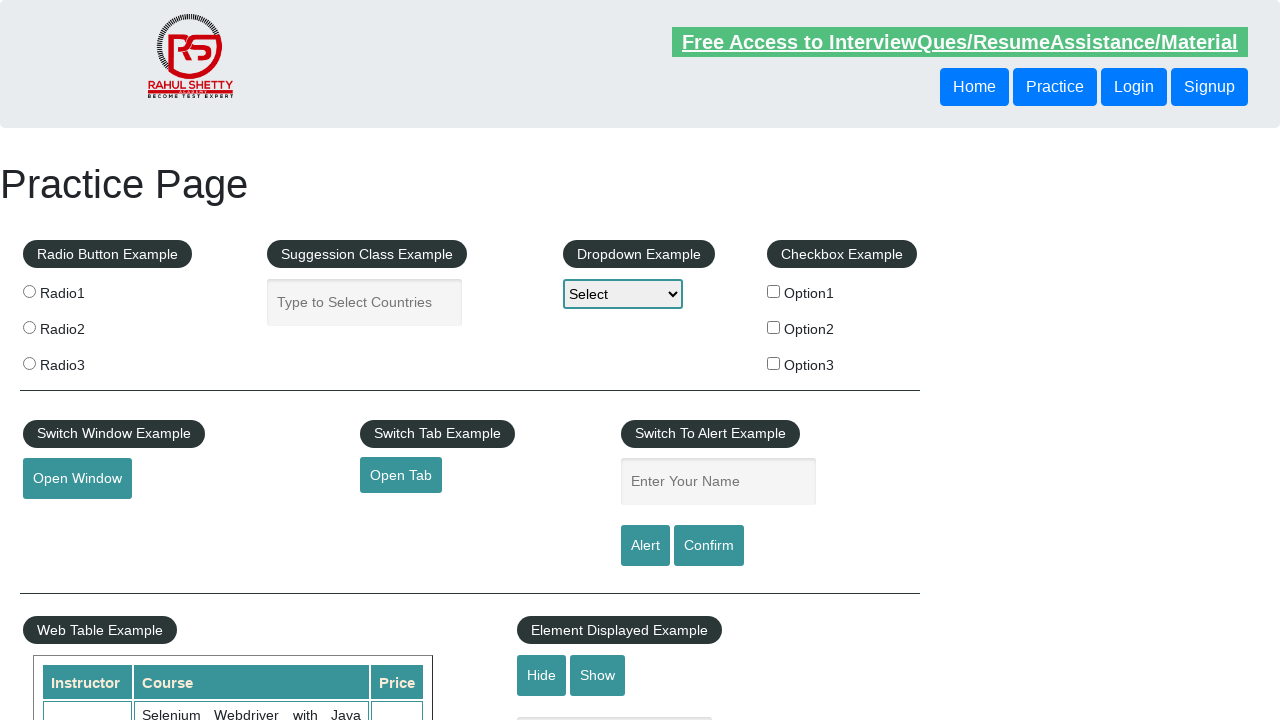

Verified checkbox #checkBoxOption3 is visible
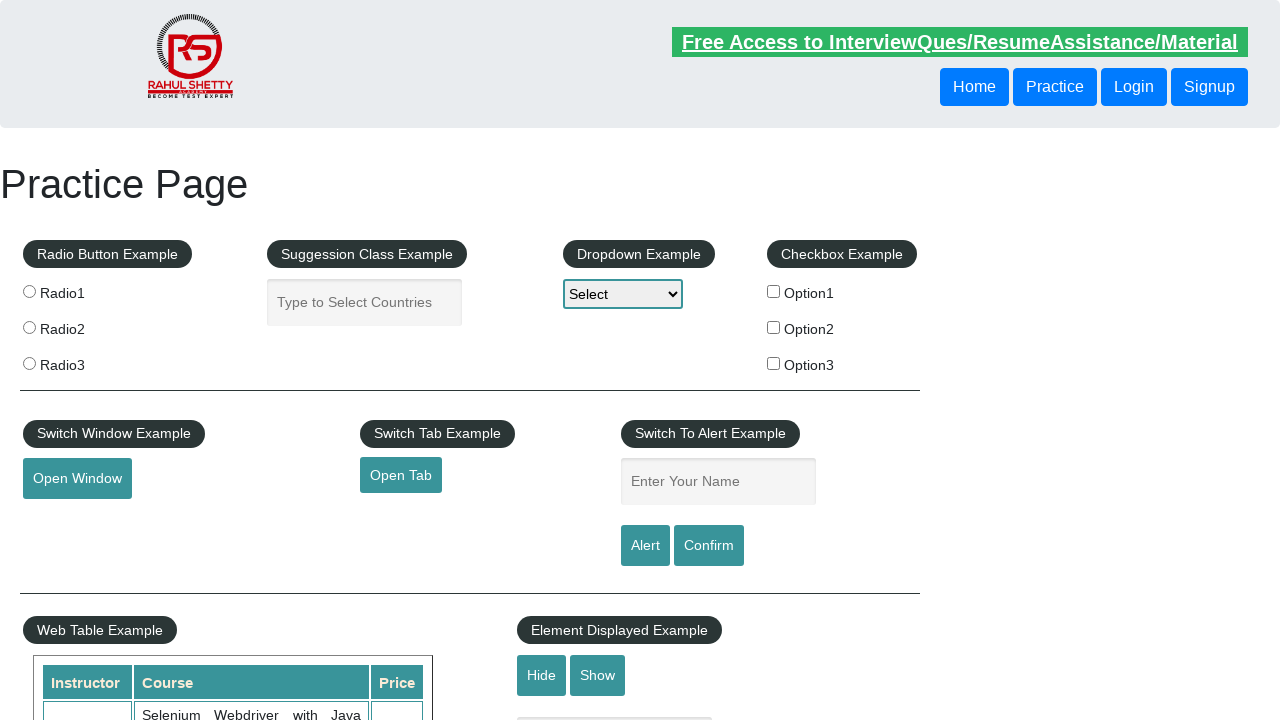

Clicked checkbox #checkBoxOption3 at (774, 363) on #checkBoxOption3
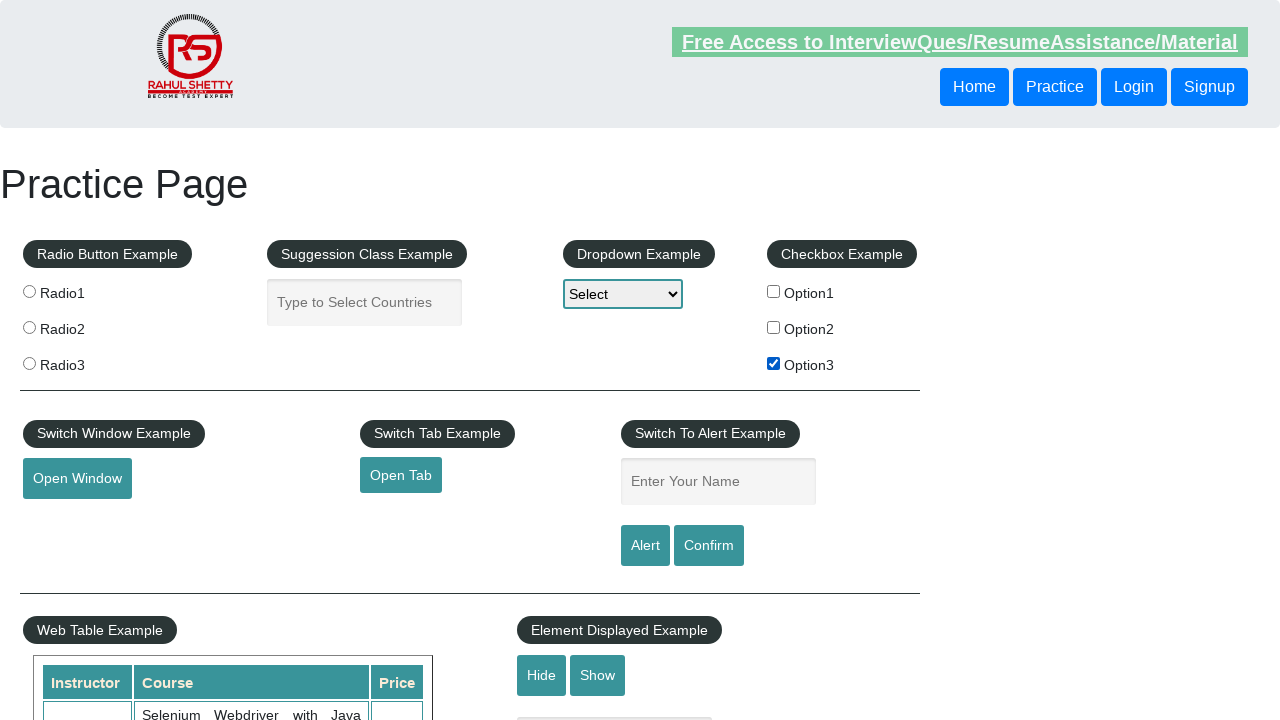

Verified checkbox #checkBoxOption3 is checked
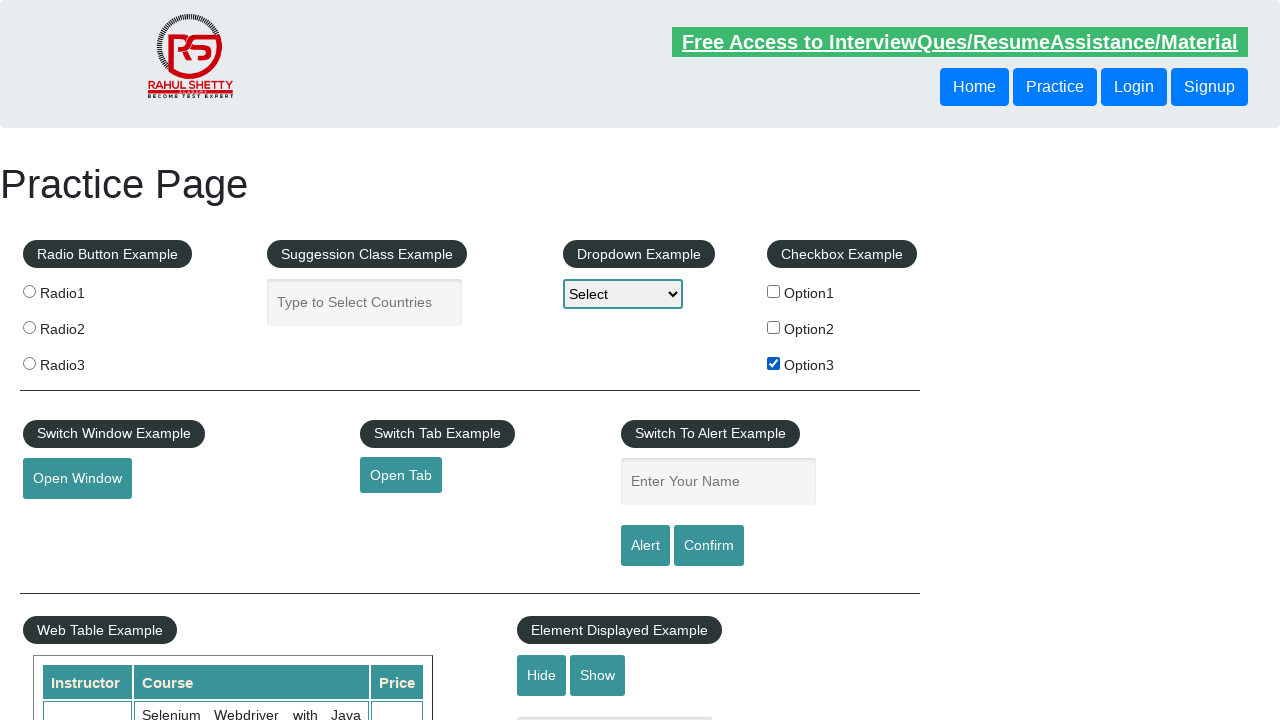

Retrieved checkbox label text: 'Option3'
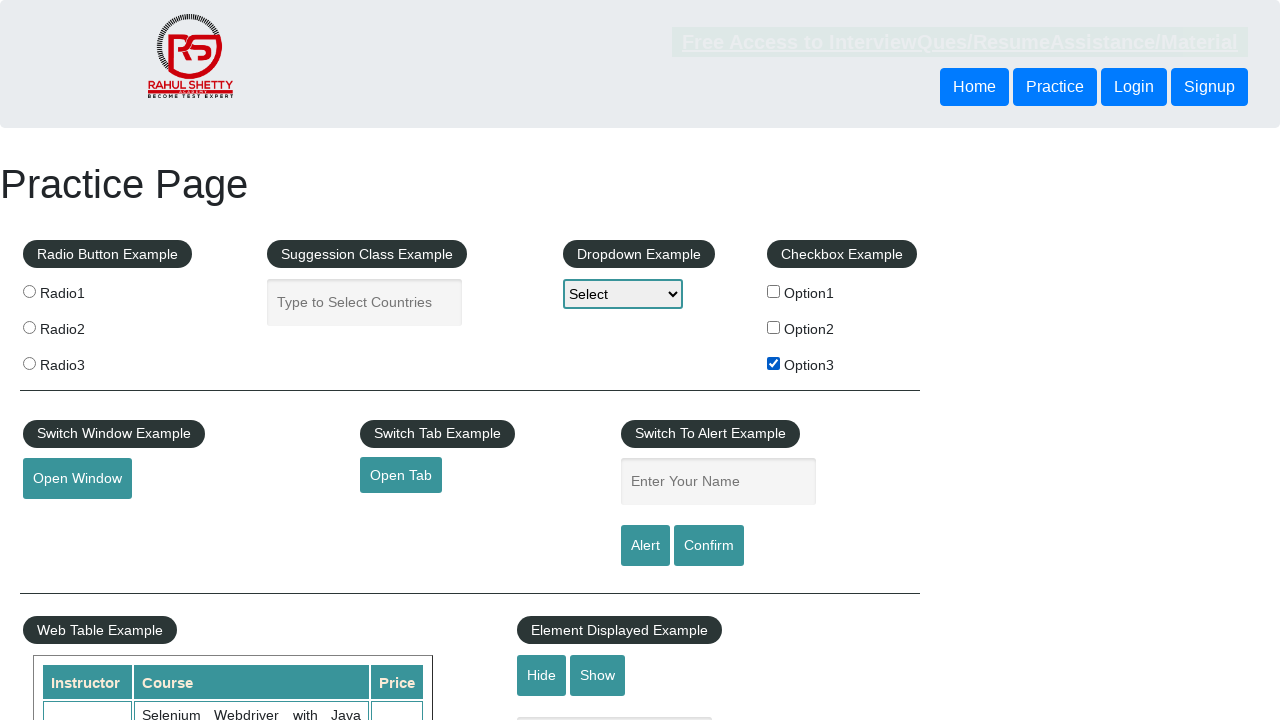

Selected dropdown option with label 'Option3' on select[name*='dropdown-class-example']
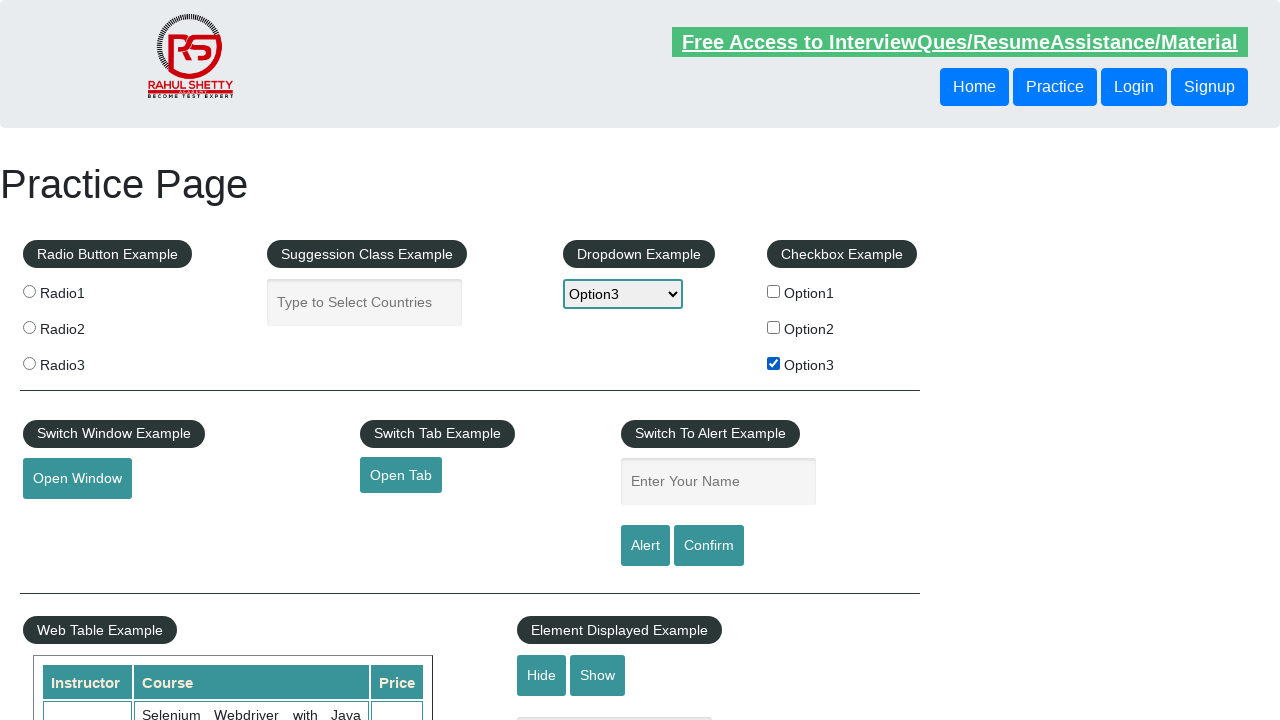

Filled input field with text 'Option3' on input.inputs
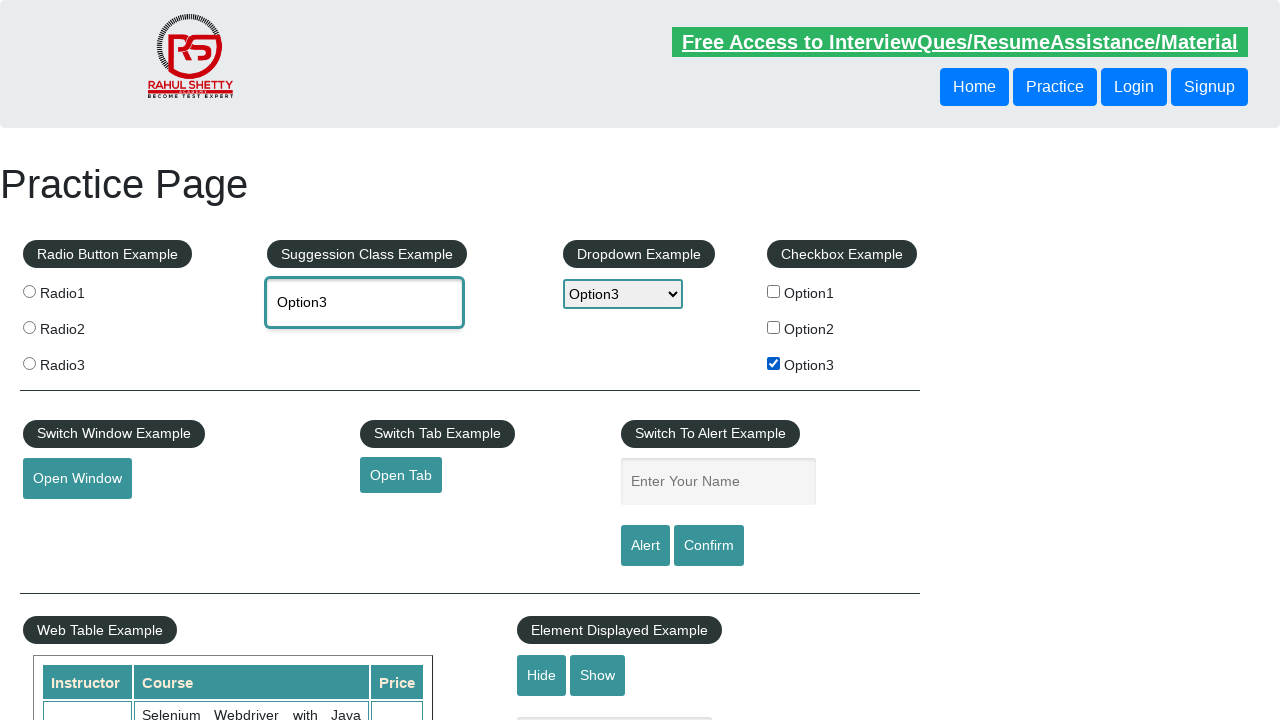

Set up dialog handler to accept alerts
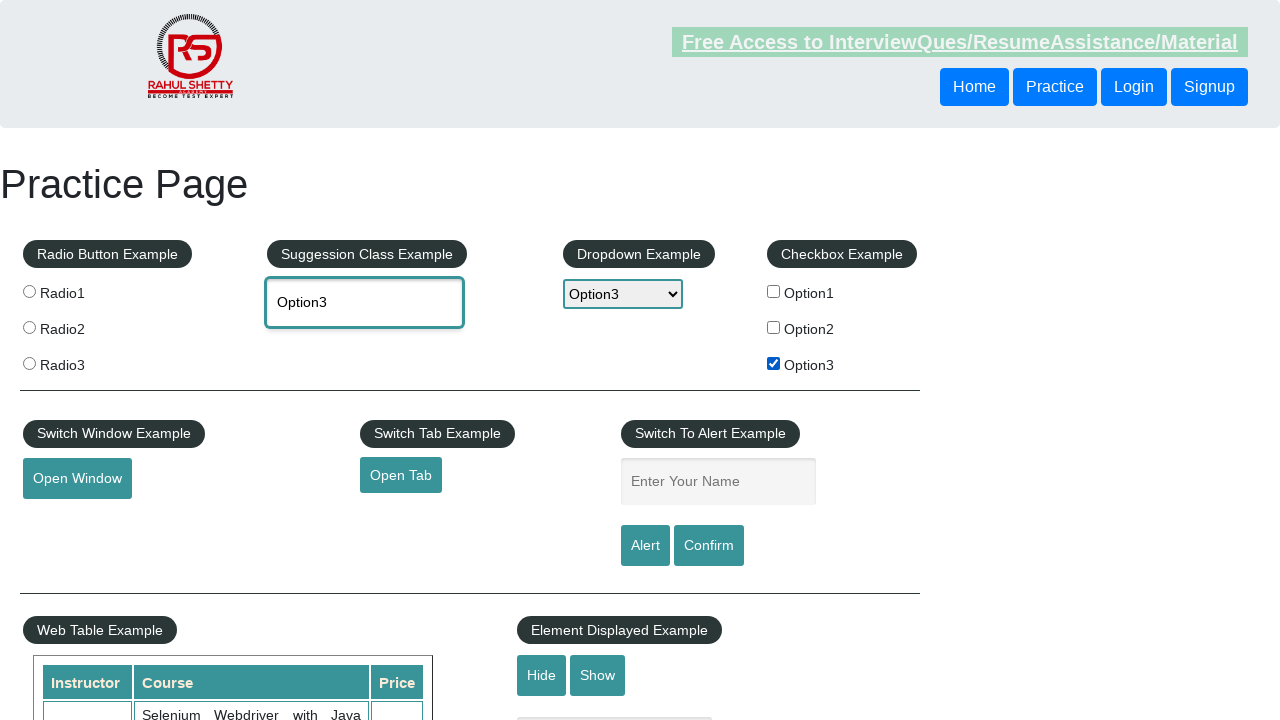

Clicked alert button at (645, 546) on #alertbtn
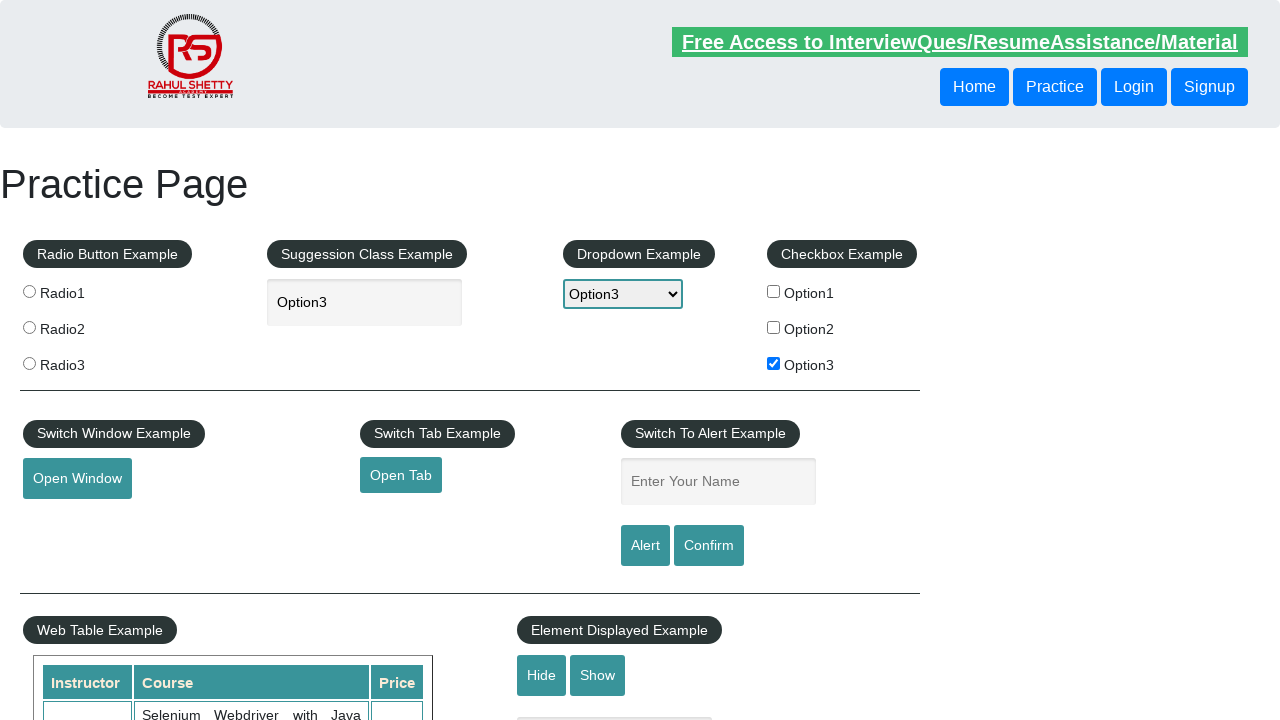

Waited 500ms for alert to be handled
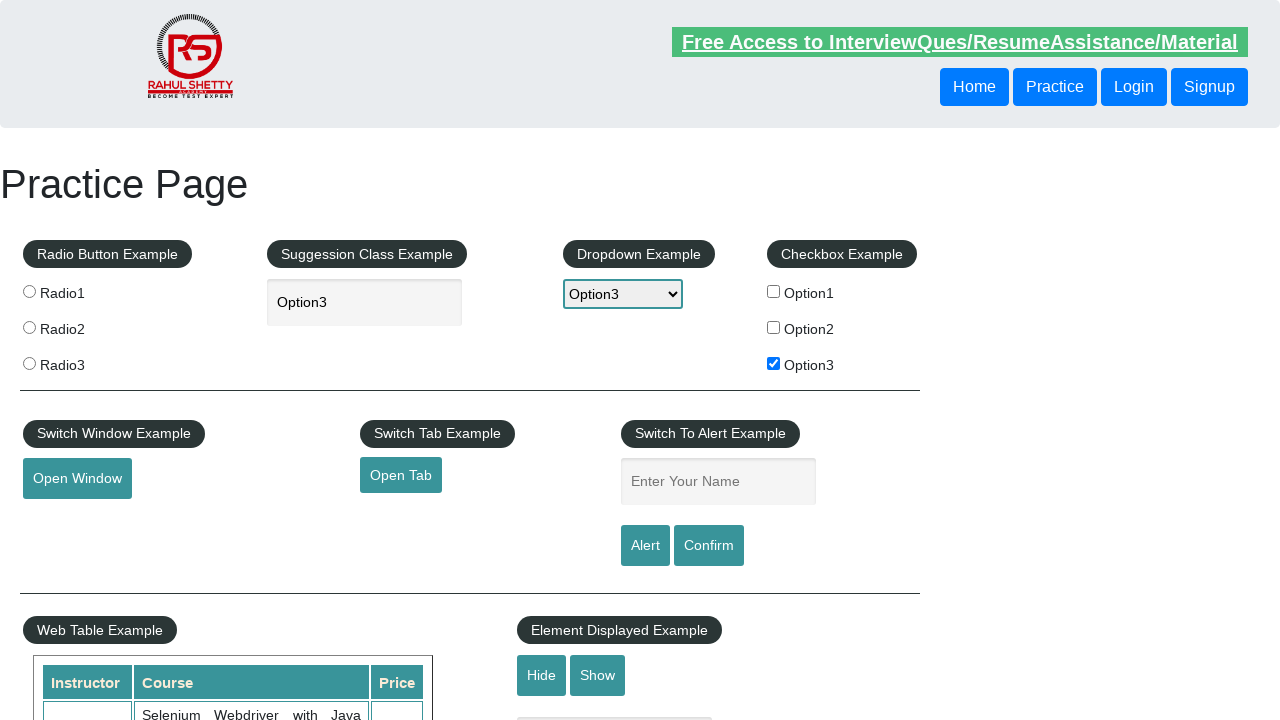

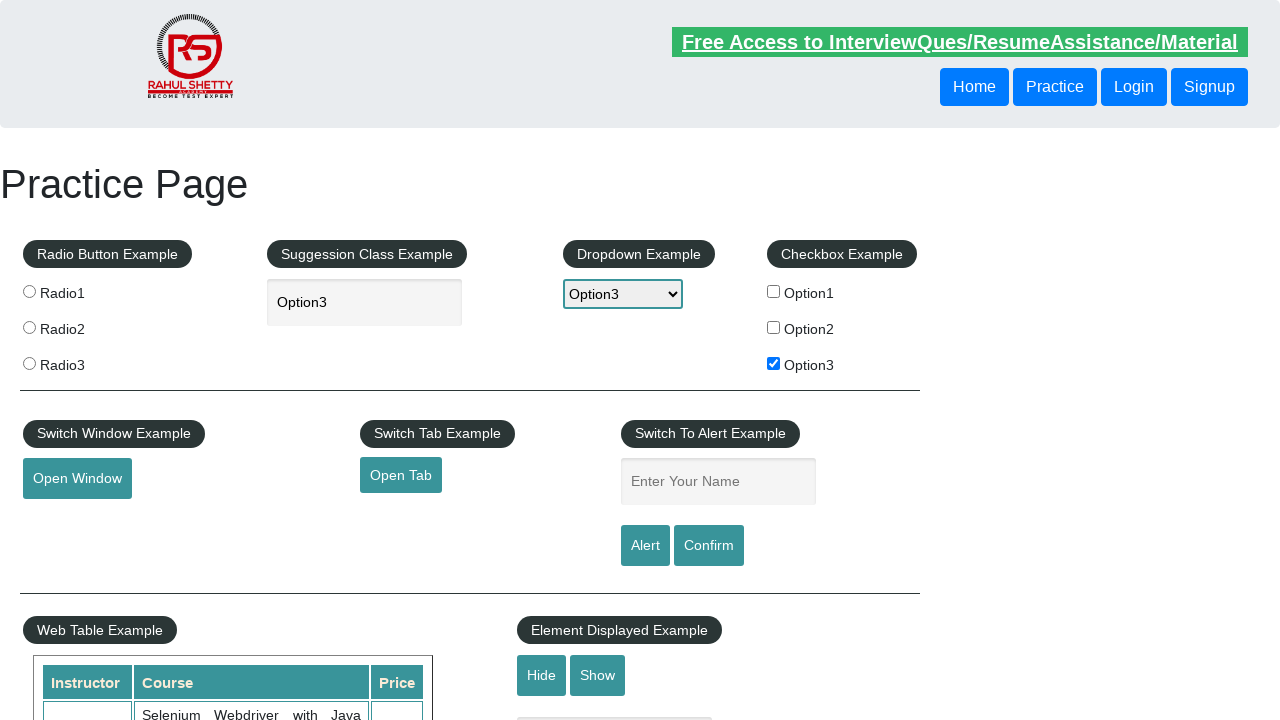